Tests autocomplete by typing a character and selecting Afghanistan from suggestions

Starting URL: http://demo.automationtesting.in/AutoComplete.html

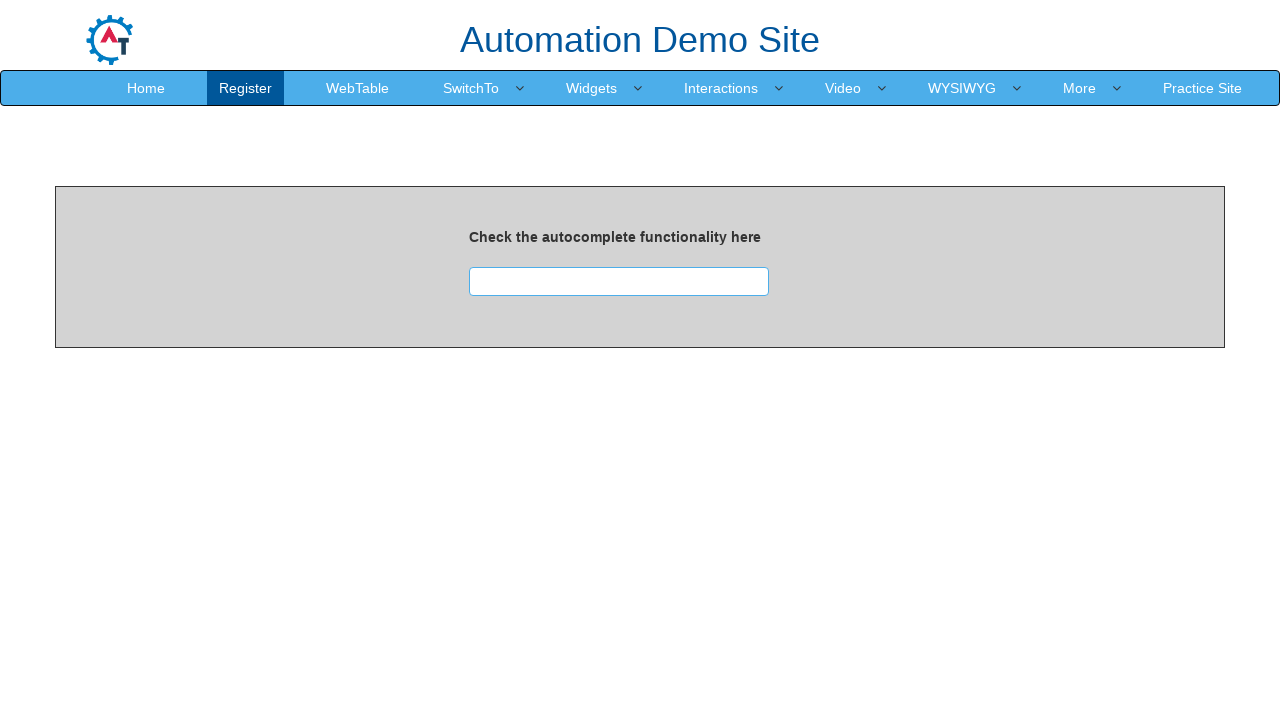

Navigated to autocomplete demo page
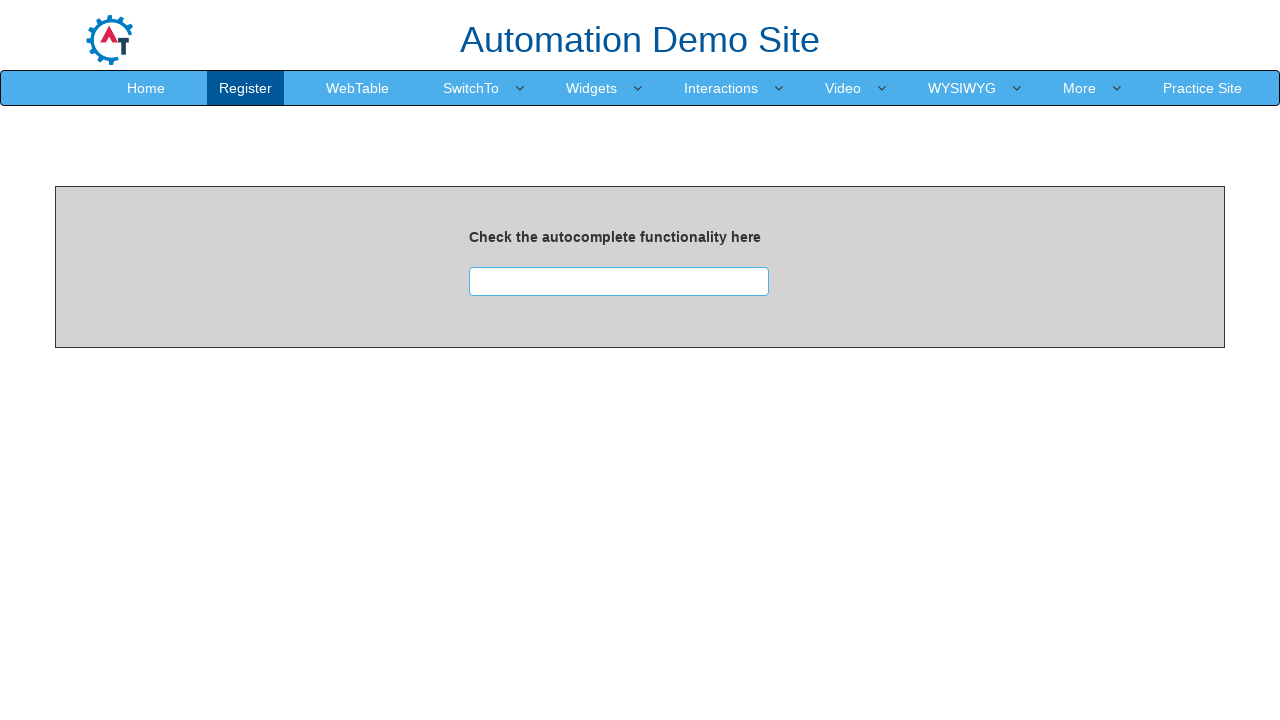

Typed 'A' in the autocomplete search box on #searchbox
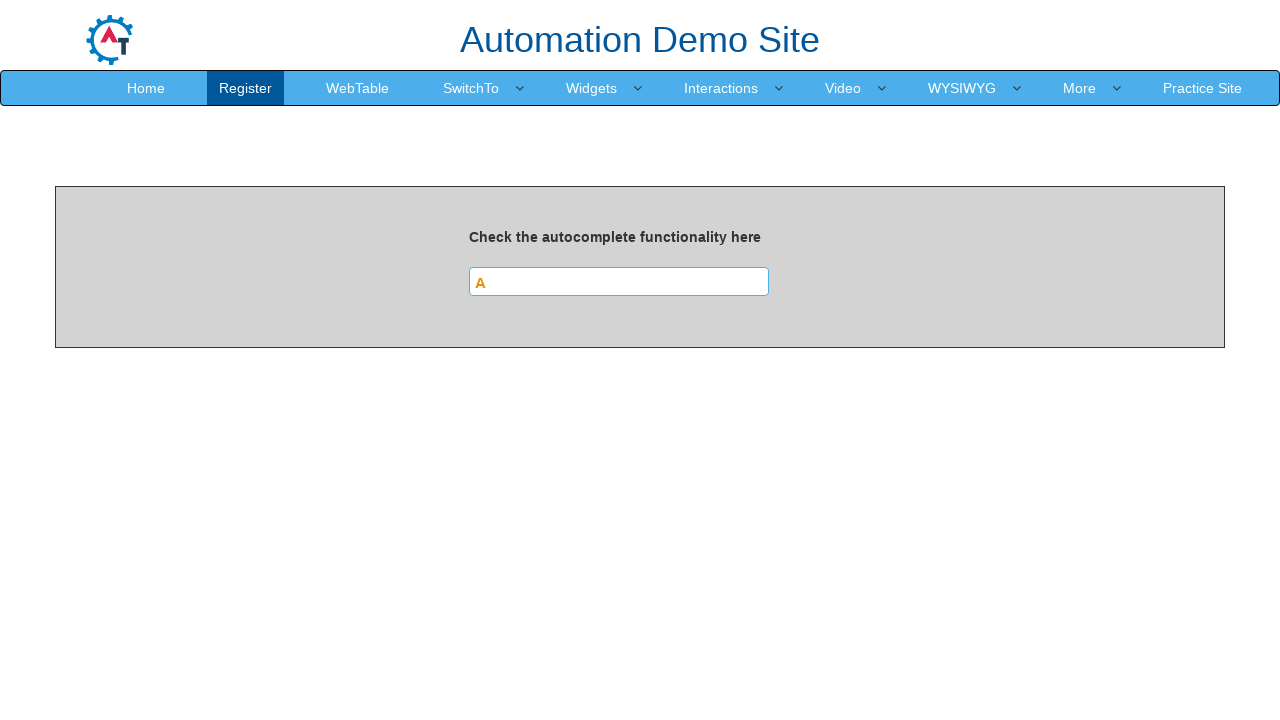

Autocomplete suggestions list appeared
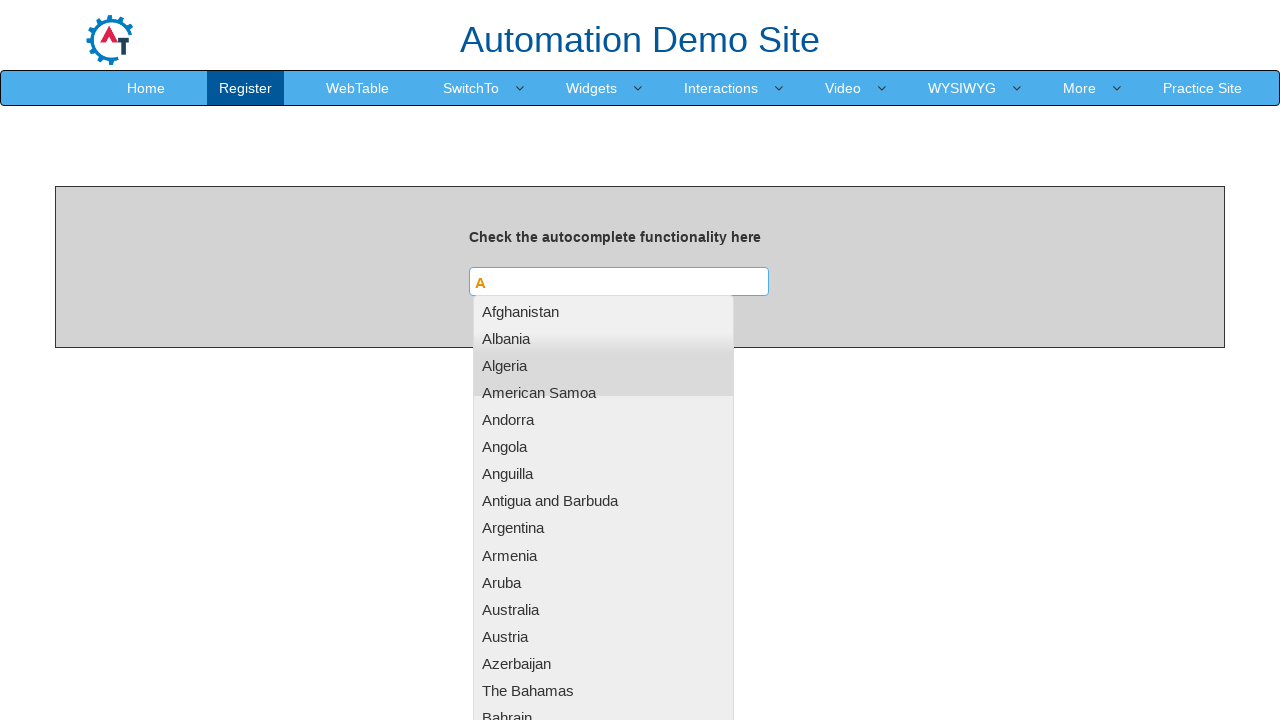

Selected 'Afghanistan' from the autocomplete suggestions at (603, 311) on text=Afghanistan
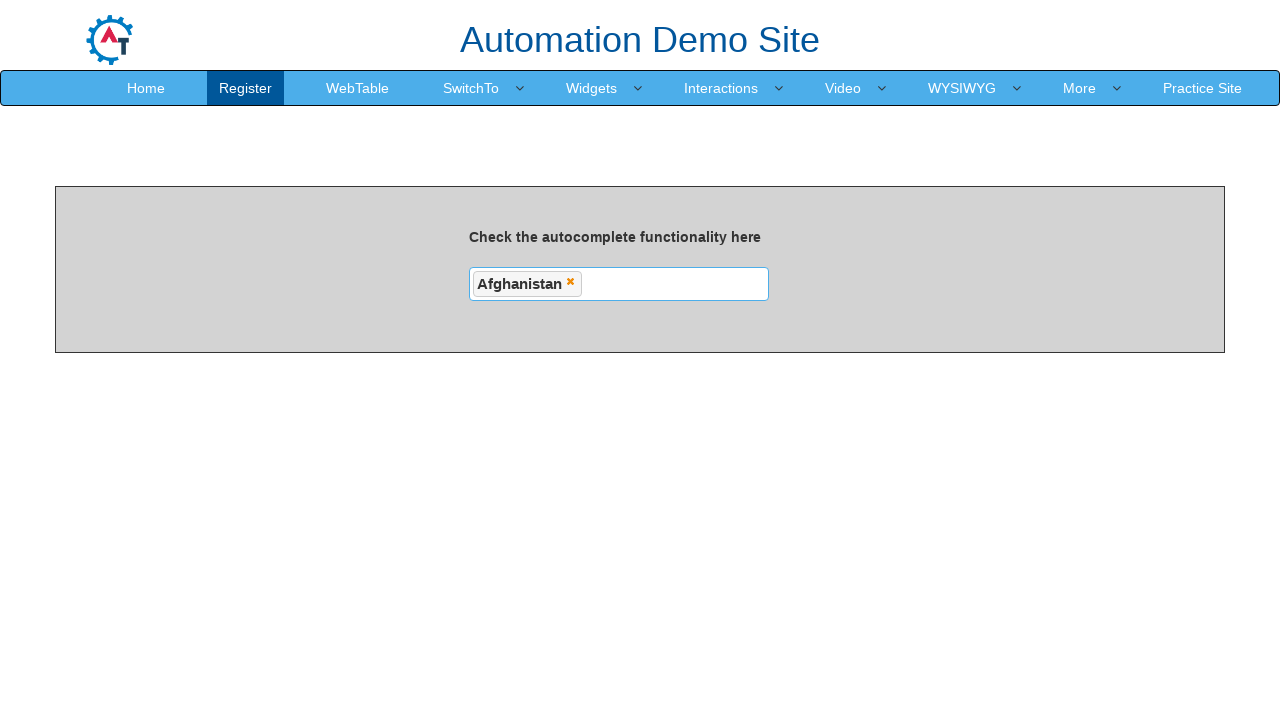

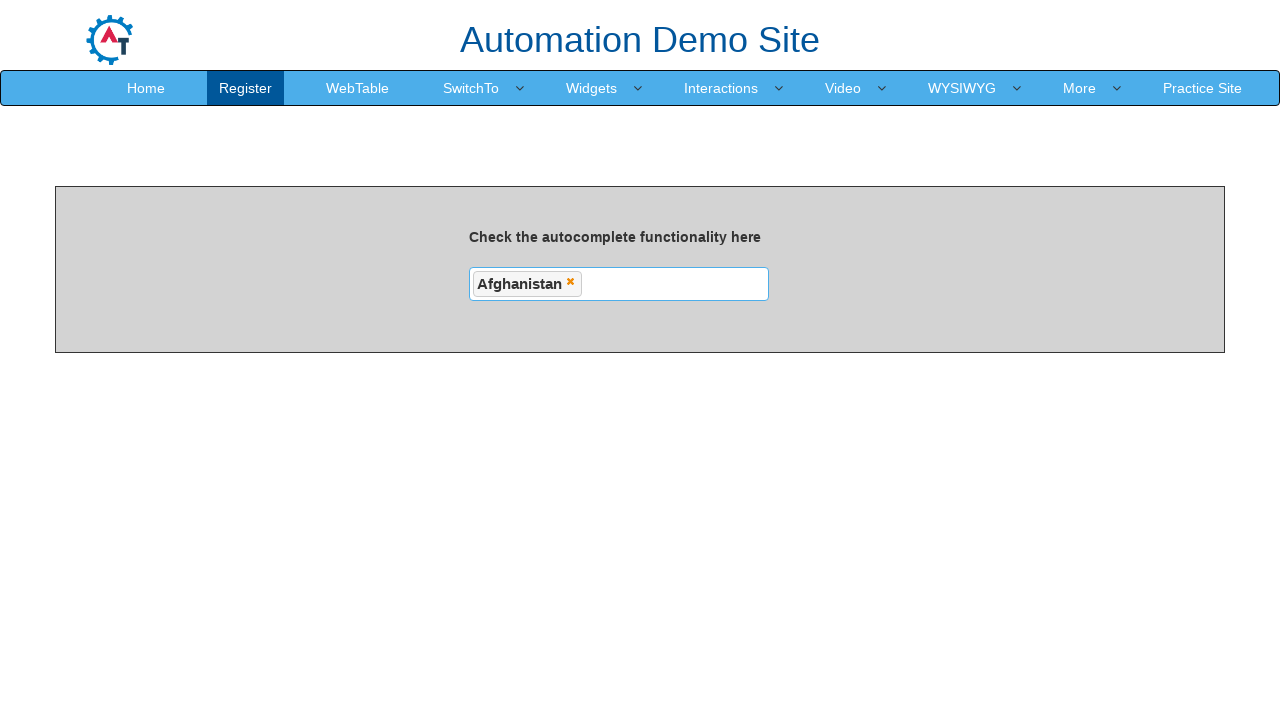